Tests marking all items as completed using the toggle-all checkbox

Starting URL: https://demo.playwright.dev/todomvc

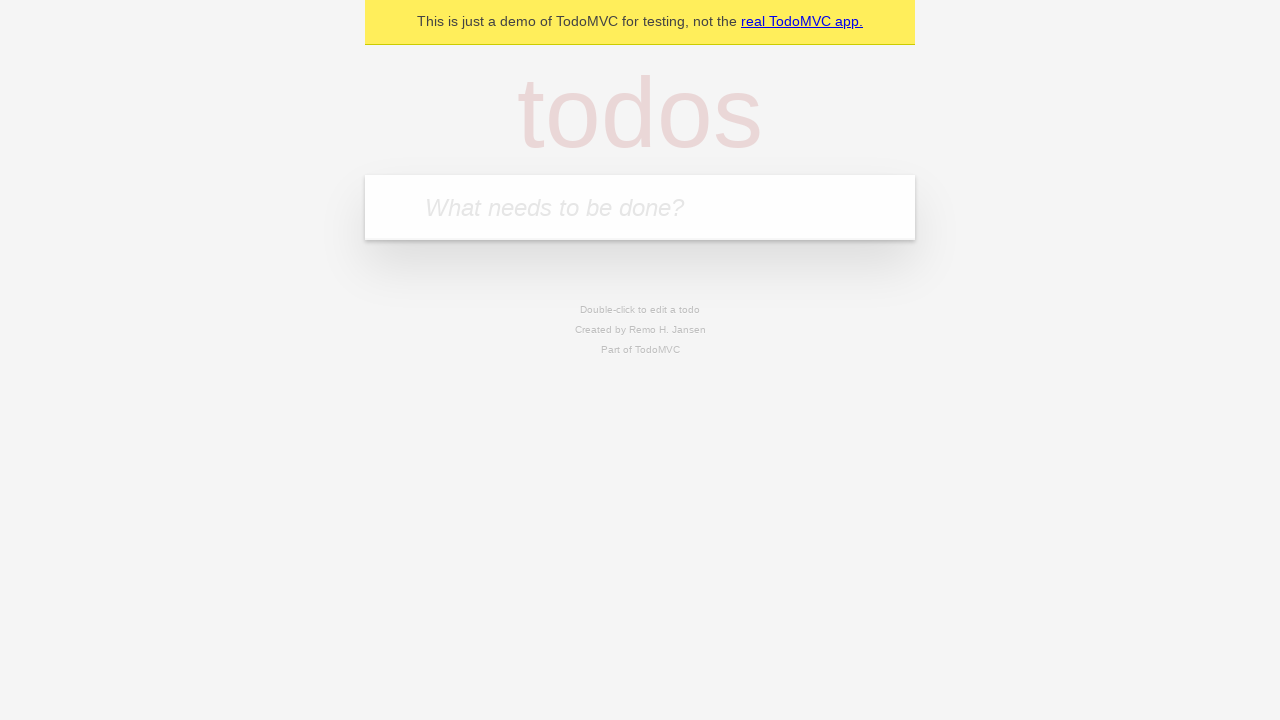

Filled new todo input with 'buy some cheese' on .new-todo
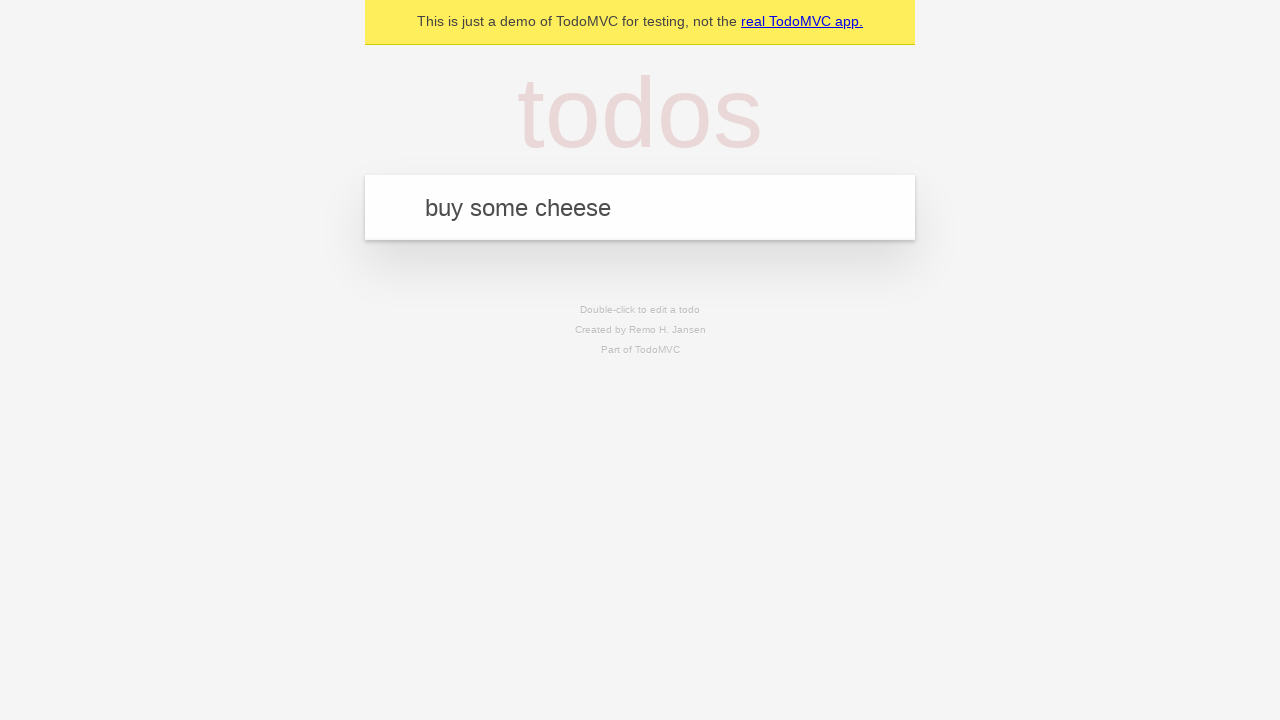

Pressed Enter to add first todo on .new-todo
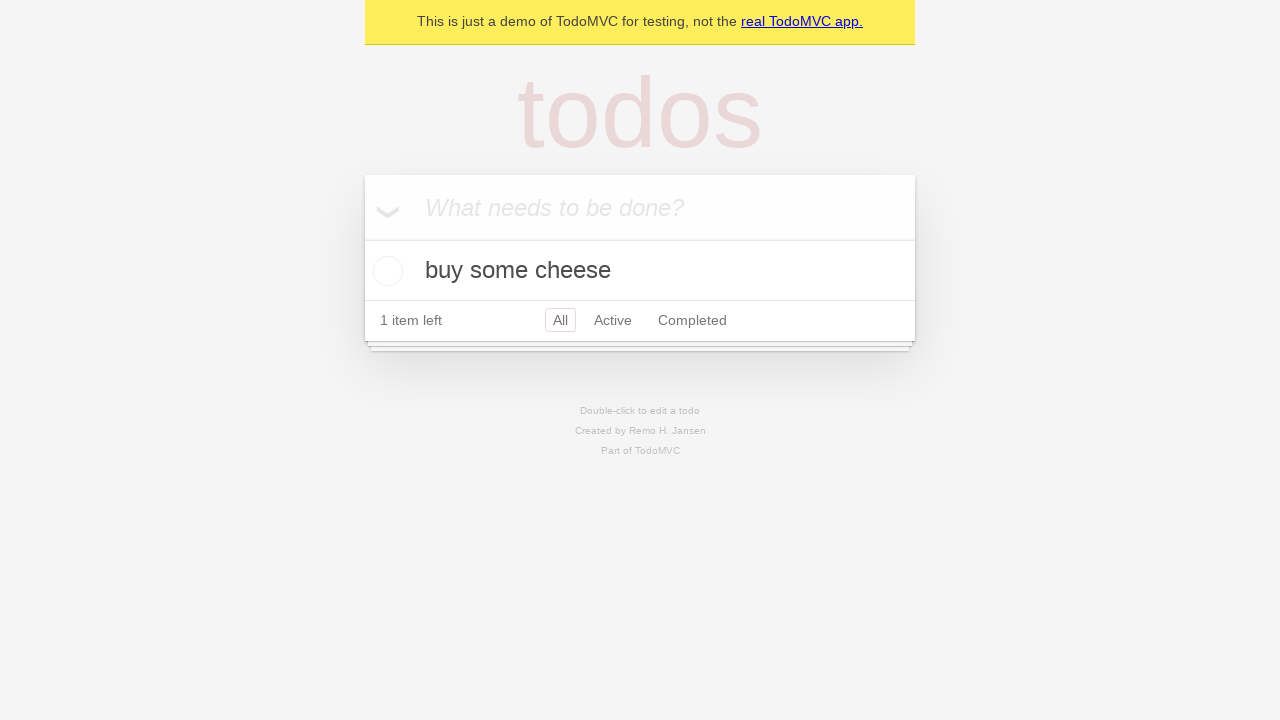

Filled new todo input with 'feed the cat' on .new-todo
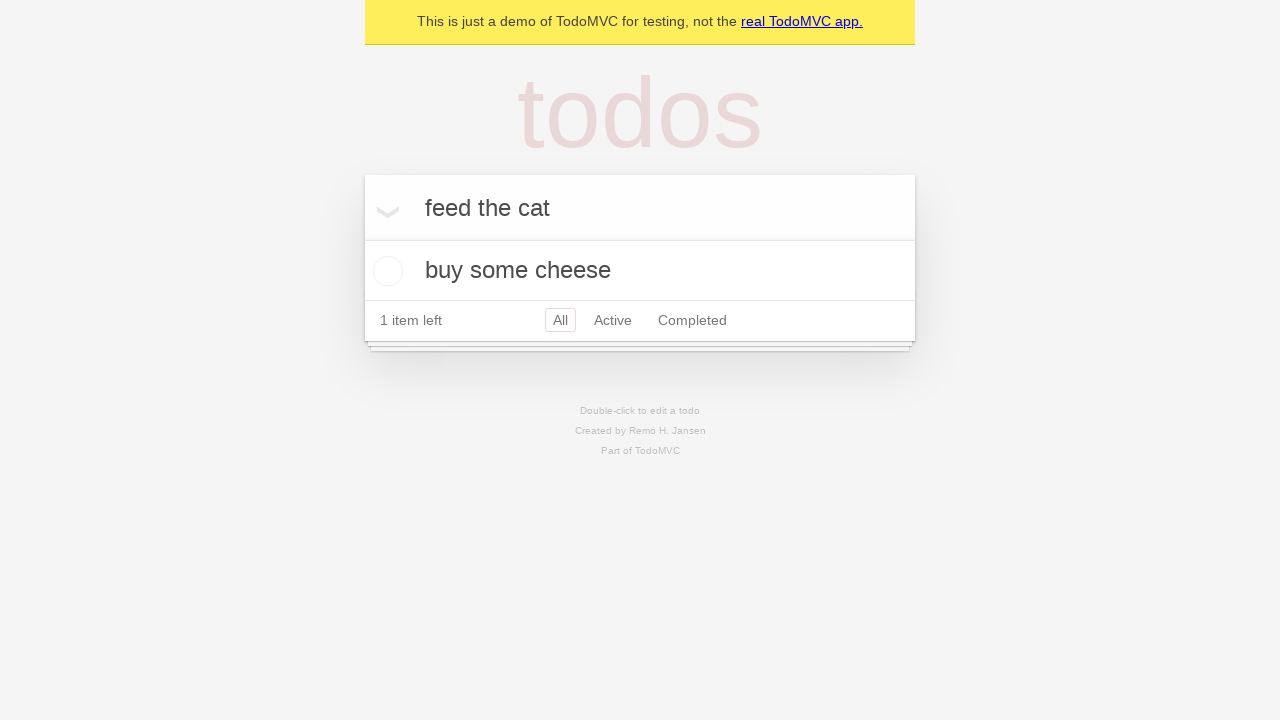

Pressed Enter to add second todo on .new-todo
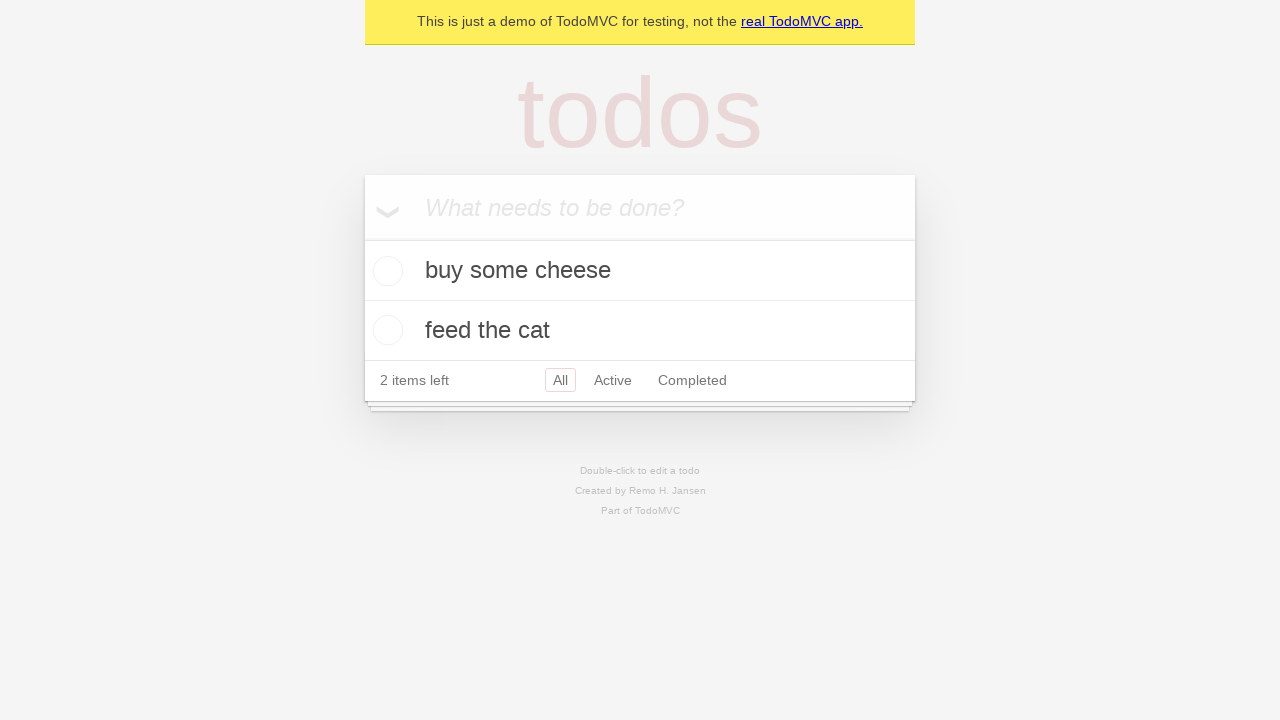

Filled new todo input with 'book a doctors appointment' on .new-todo
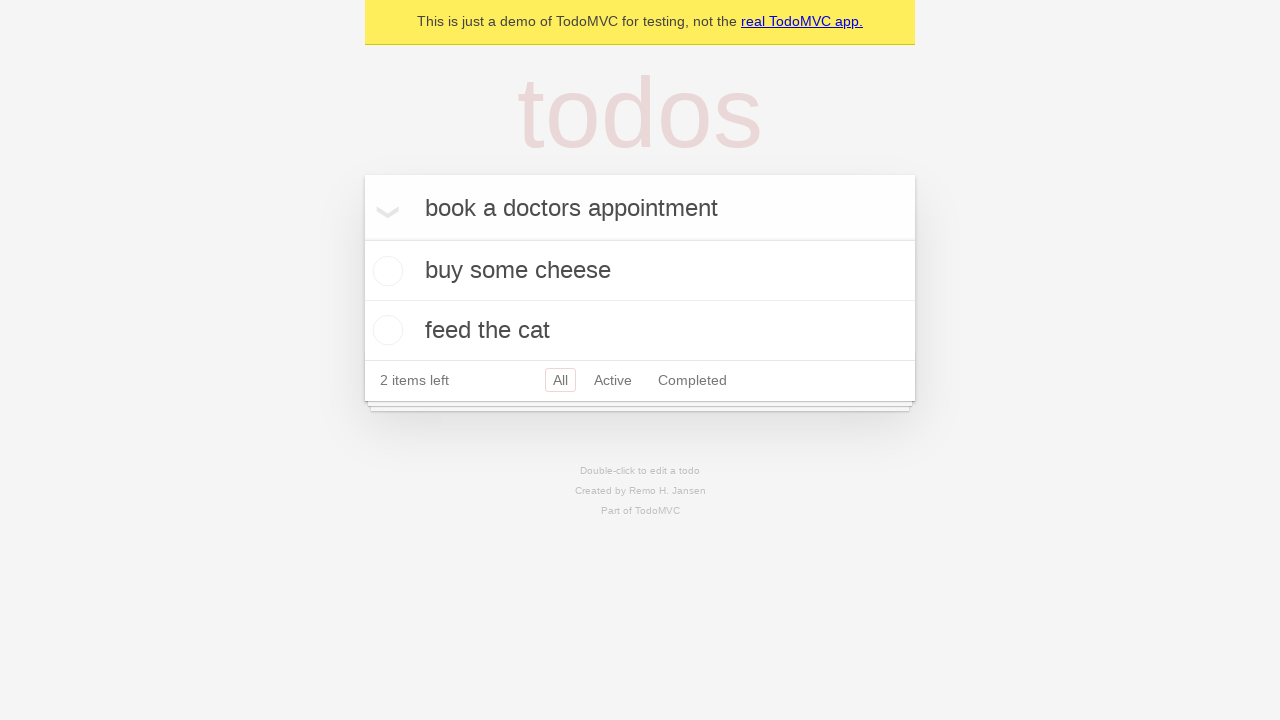

Pressed Enter to add third todo on .new-todo
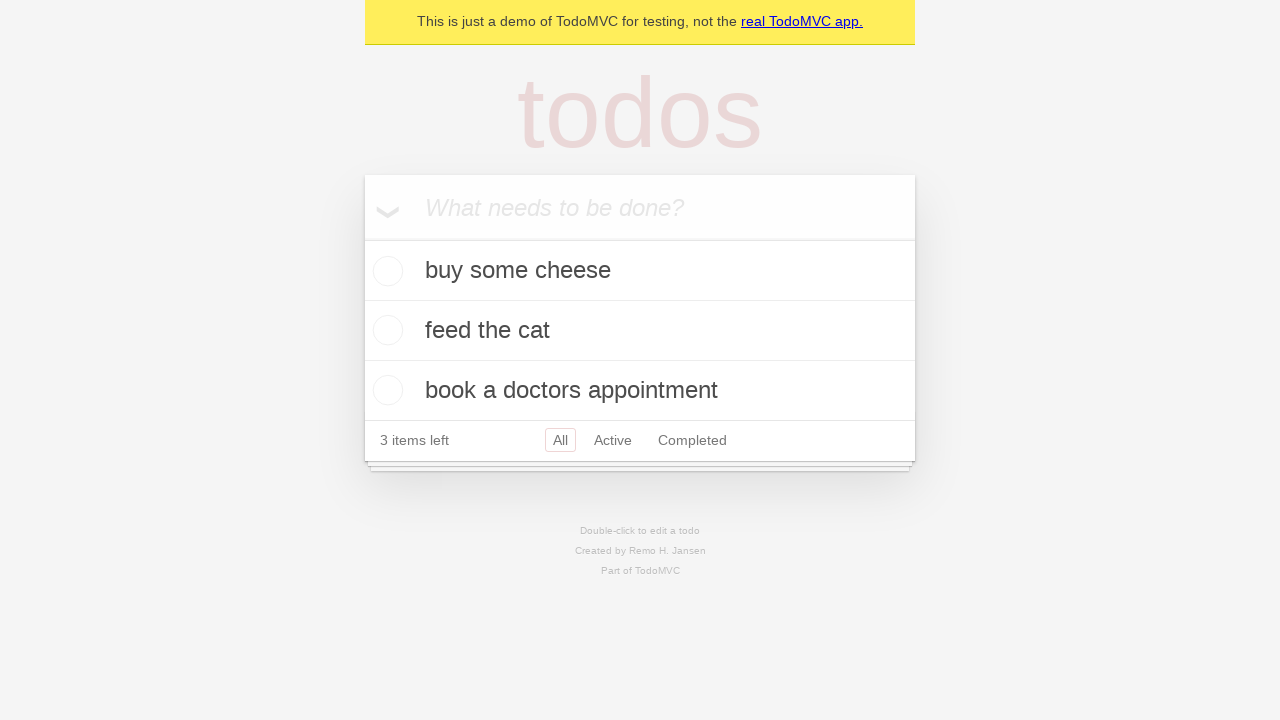

Clicked toggle-all checkbox to mark all items as completed at (362, 238) on .toggle-all
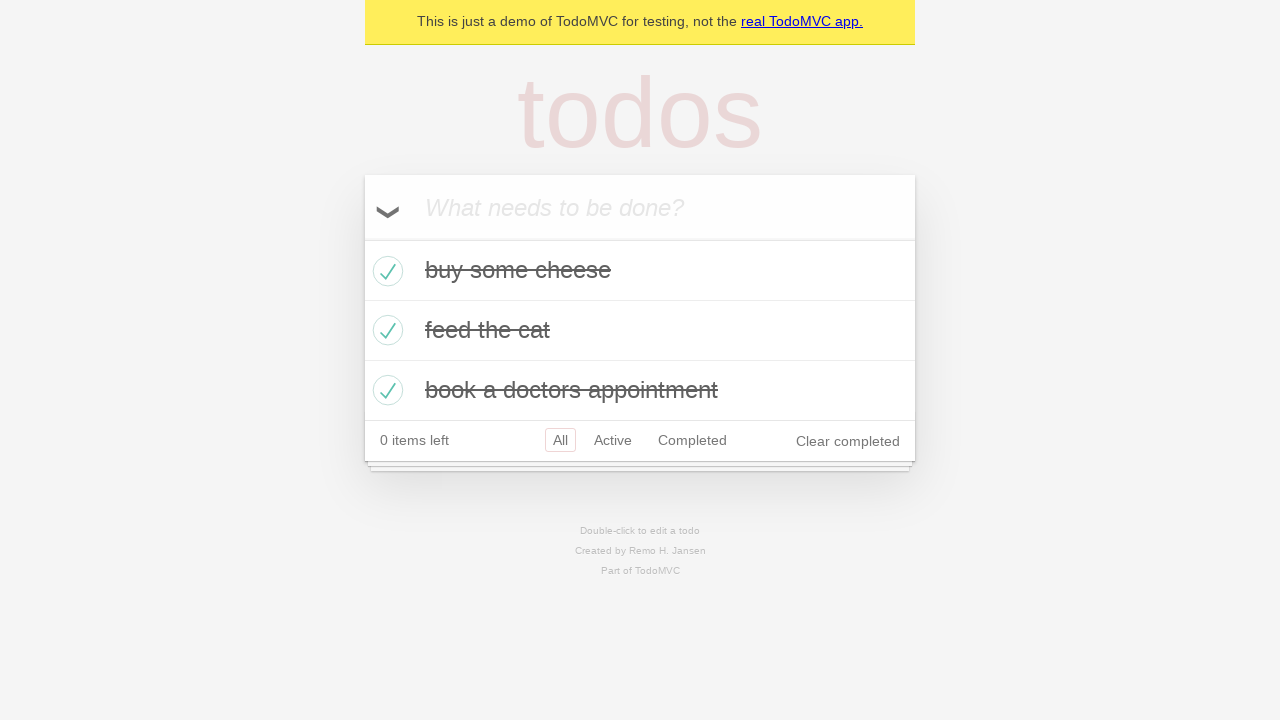

Verified that todos are marked as completed
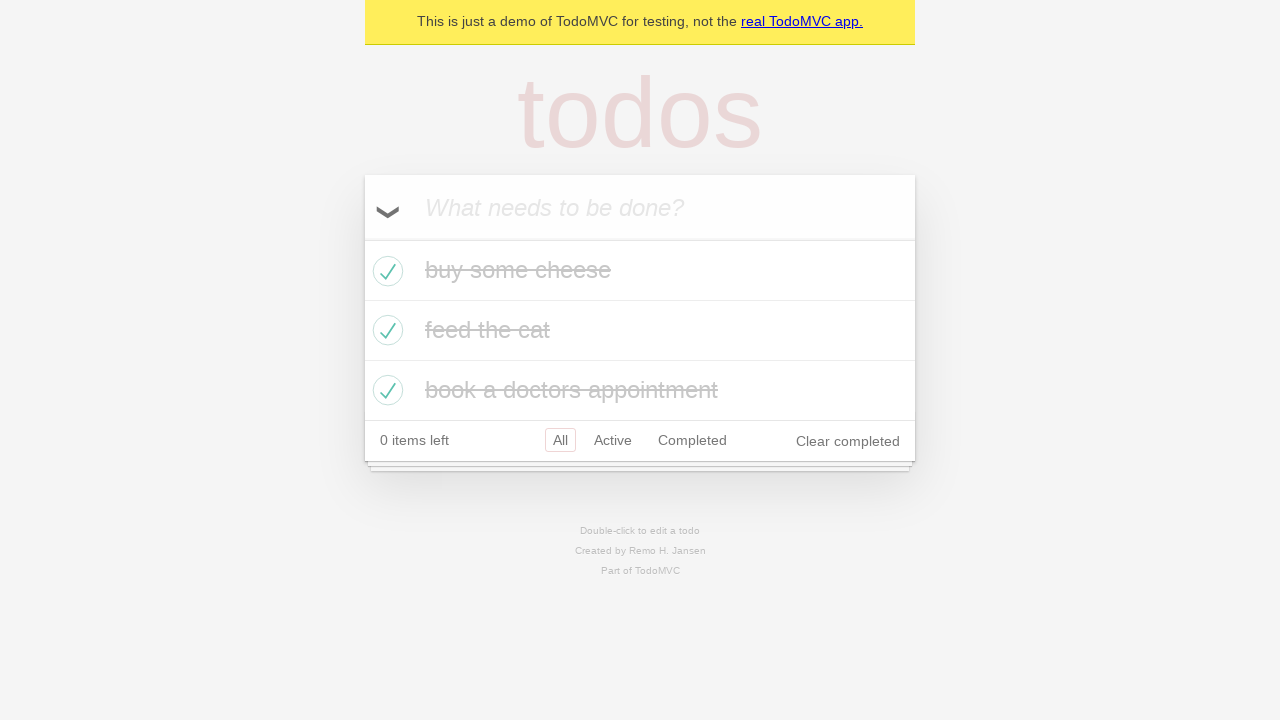

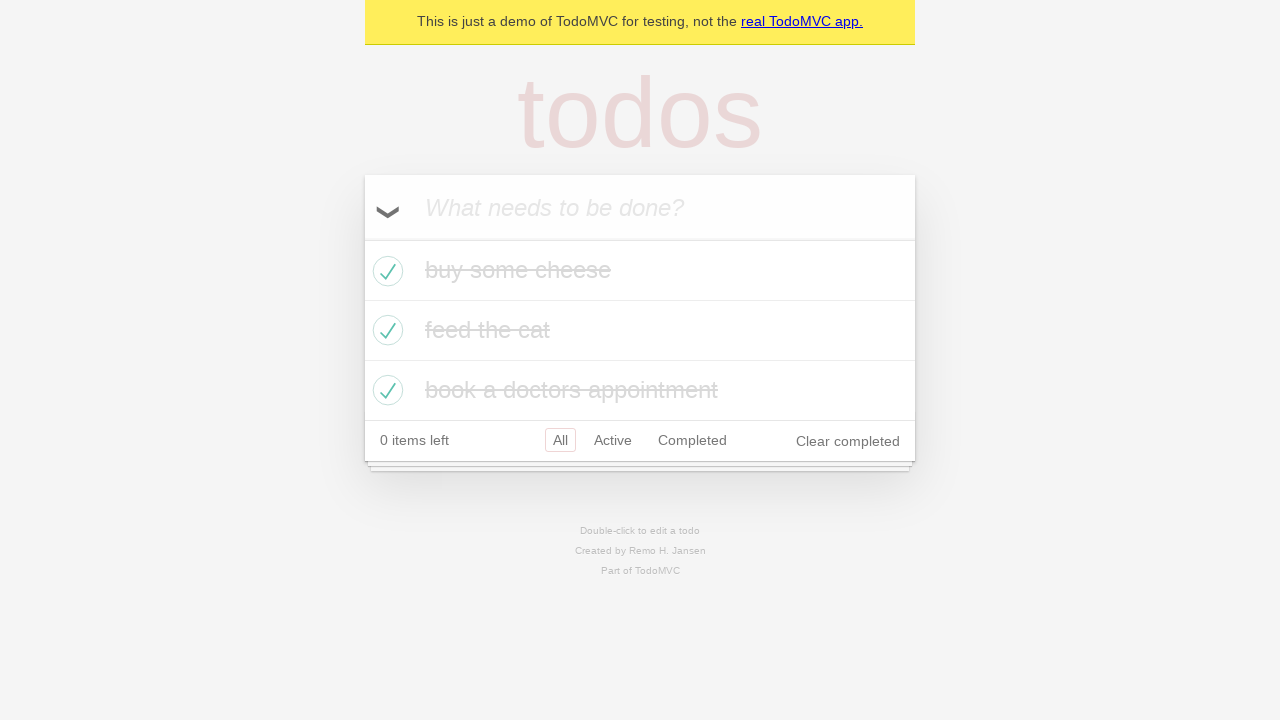